Navigates to W3Schools SQL sum tutorial page and verifies that the sum of values in the 6th column of a table equals the expected value of 90.35

Starting URL: https://www.w3schools.com/sql/sql_count_avg_sum.asp

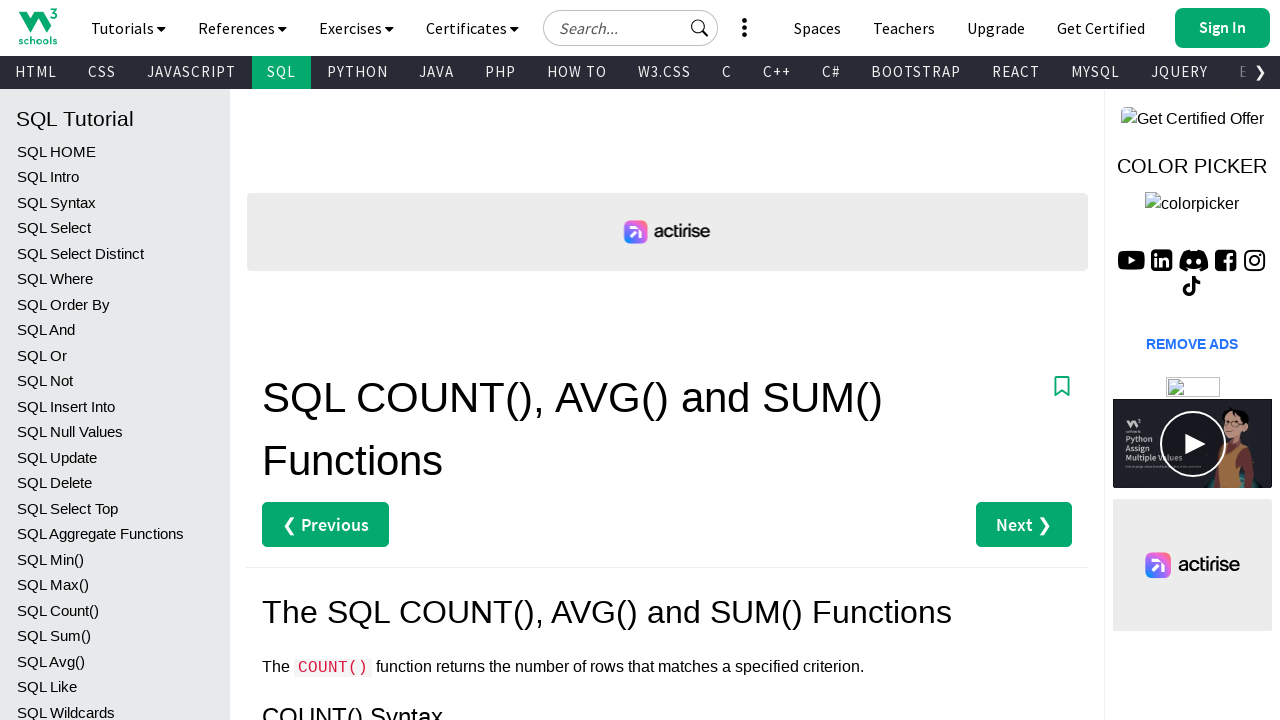

Navigated to W3Schools SQL sum tutorial page
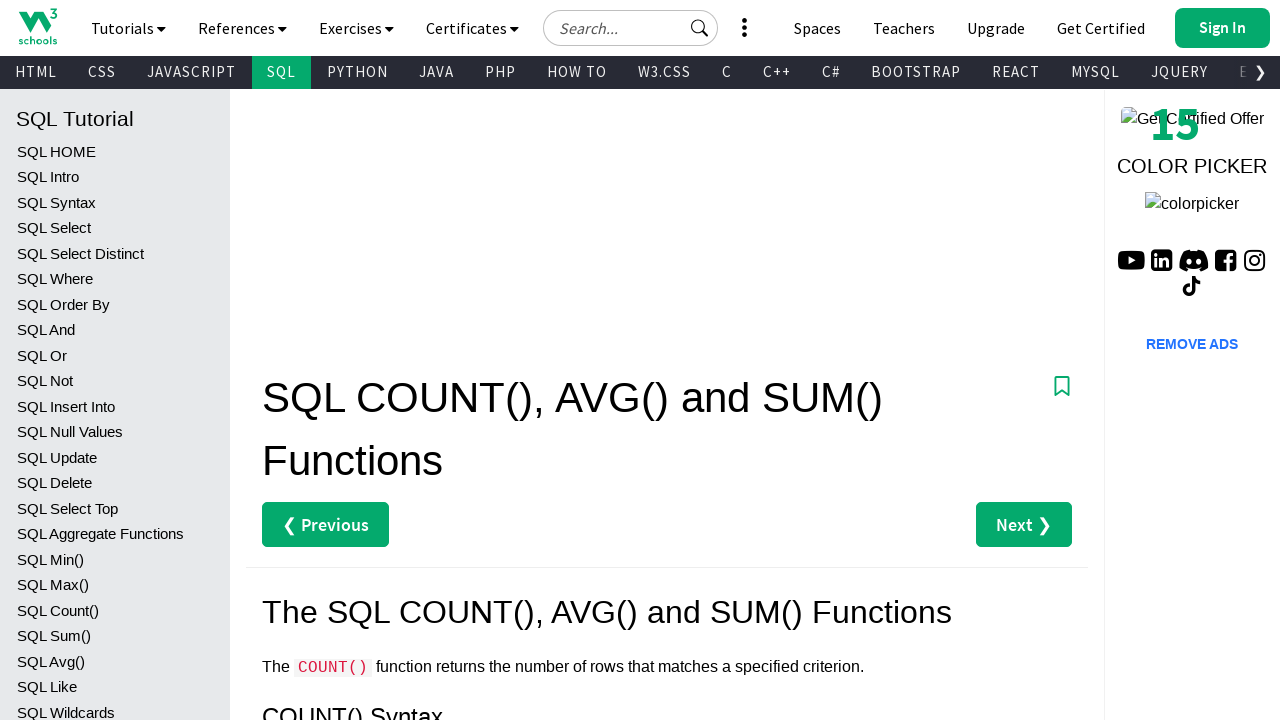

Table with 6th column loaded successfully
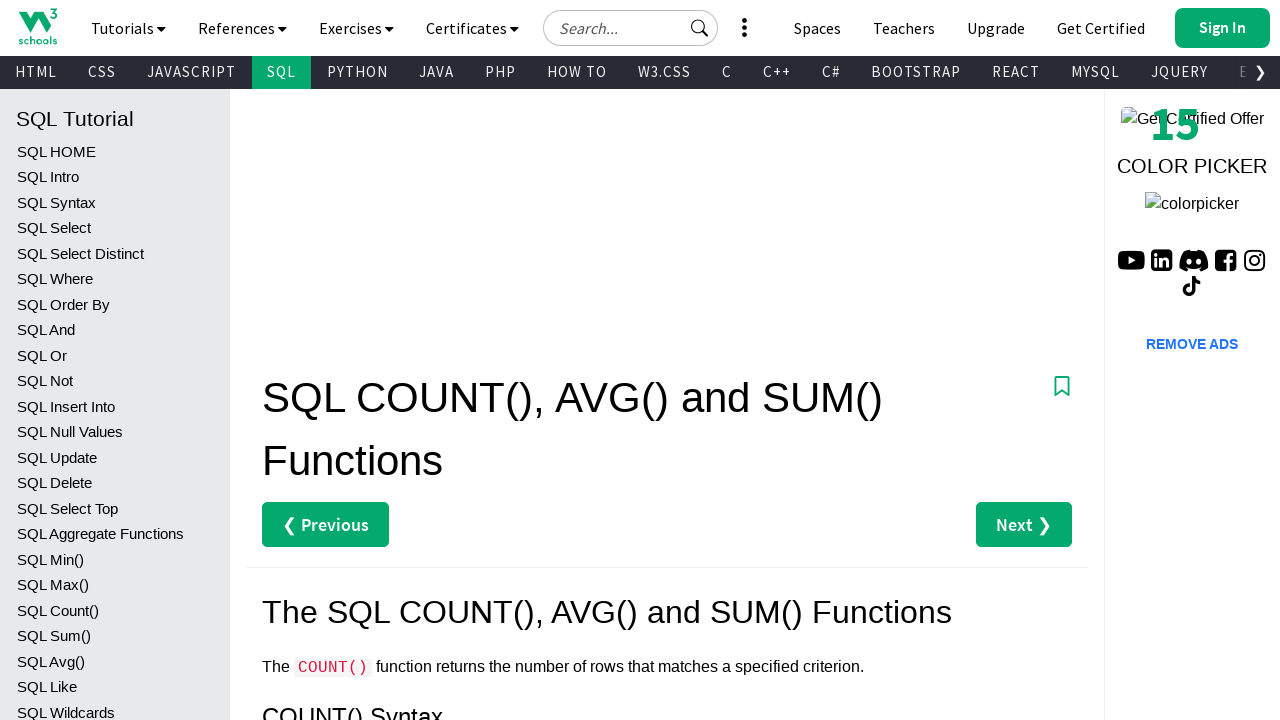

Located all 5 cells in the 6th column of the table
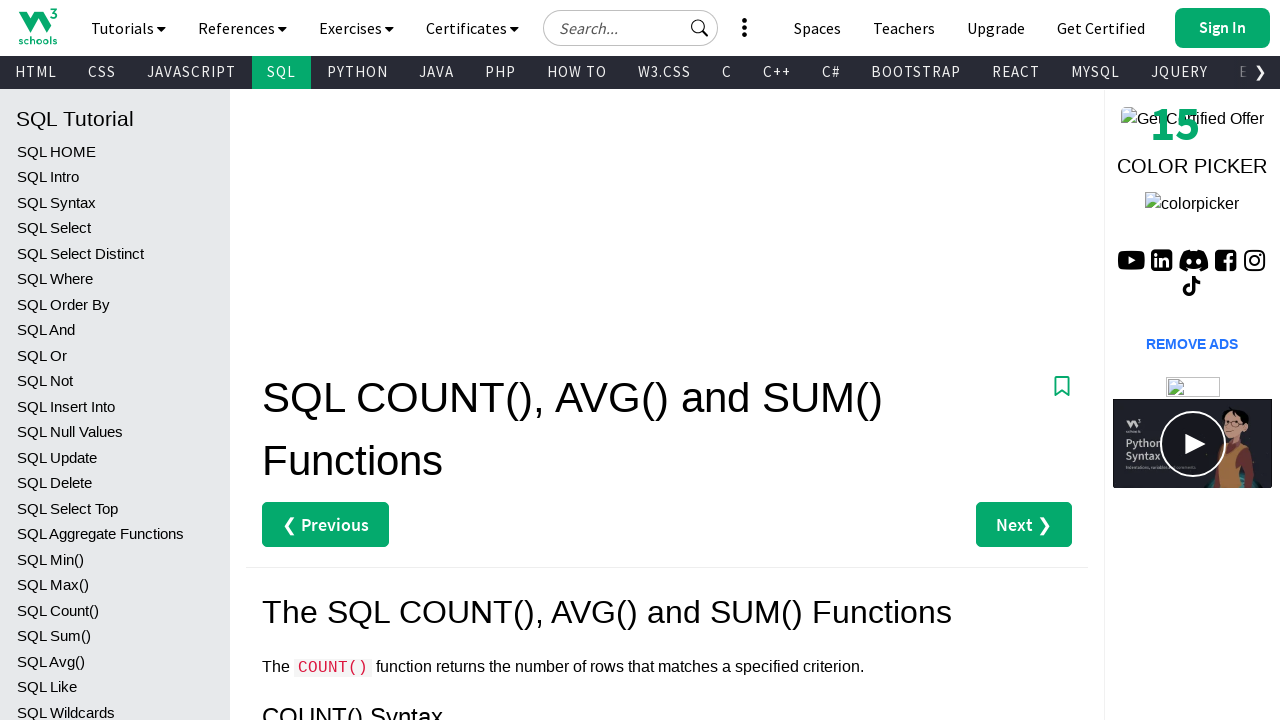

Calculated sum of 6th column values: 90.35
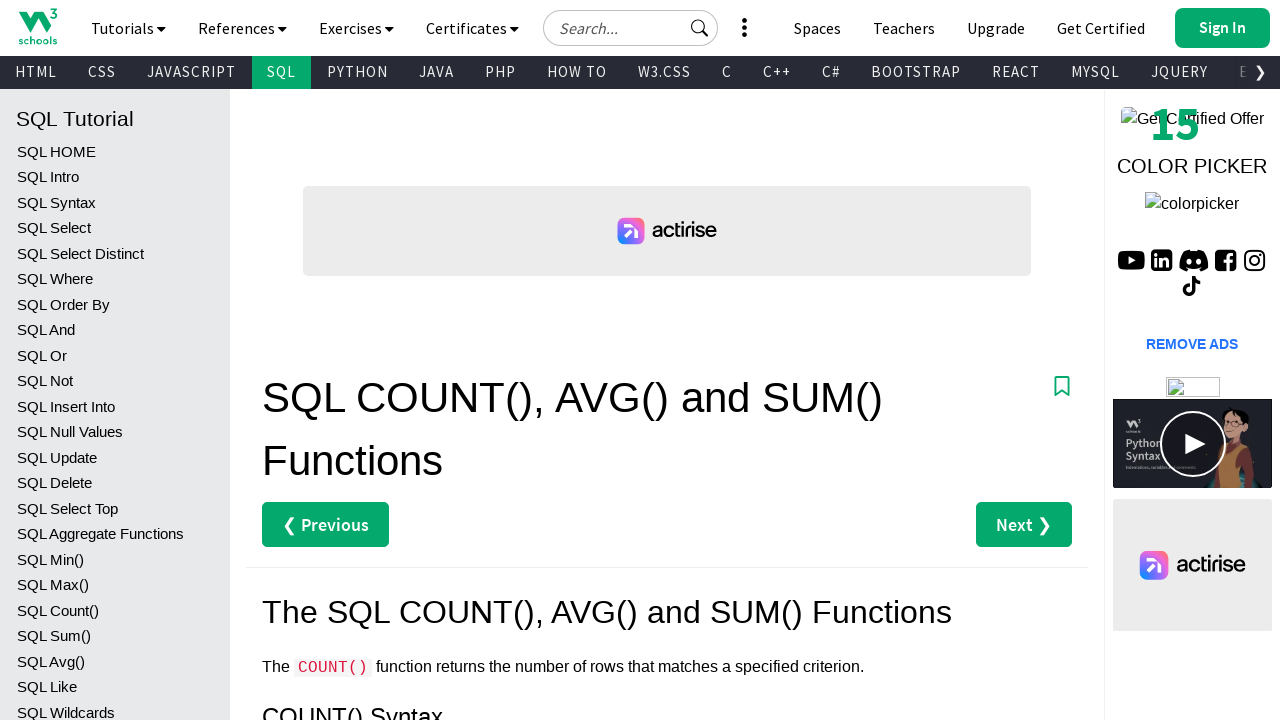

Verified that sum of 90.35 equals expected value of 90.35
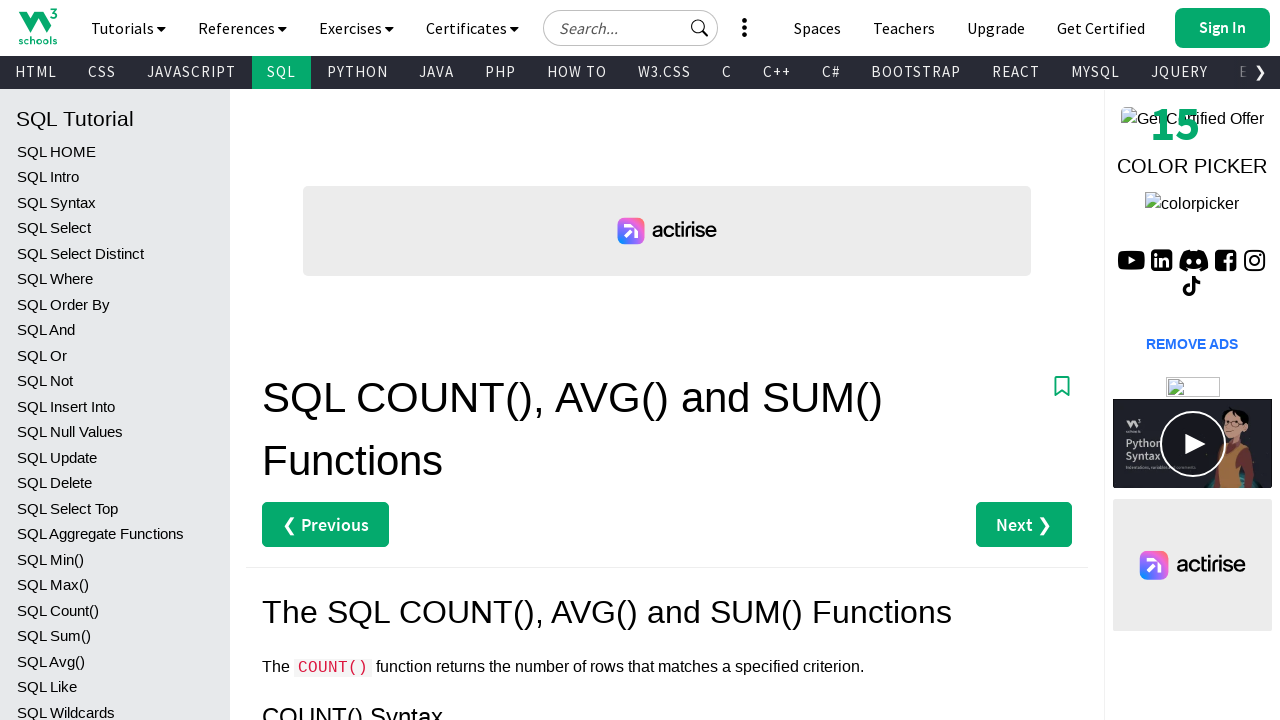

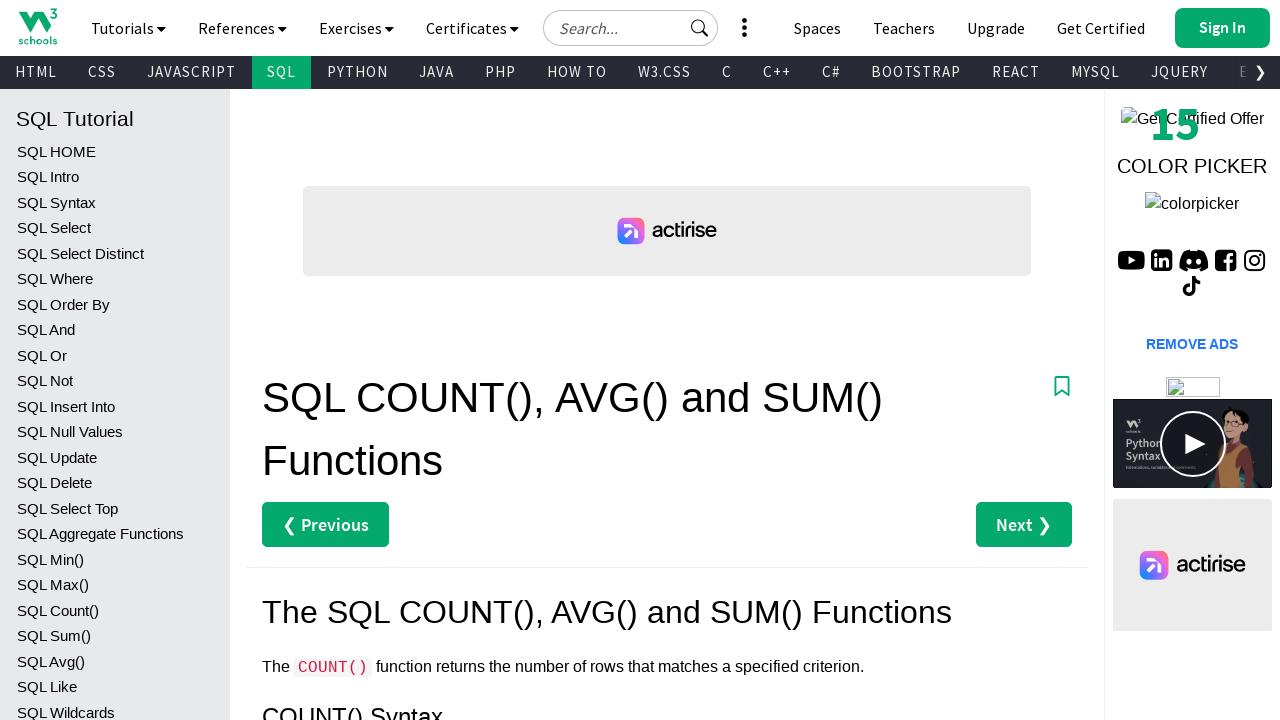